Tests login form error handling with password containing leading and trailing whitespace

Starting URL: https://www.saucedemo.com/

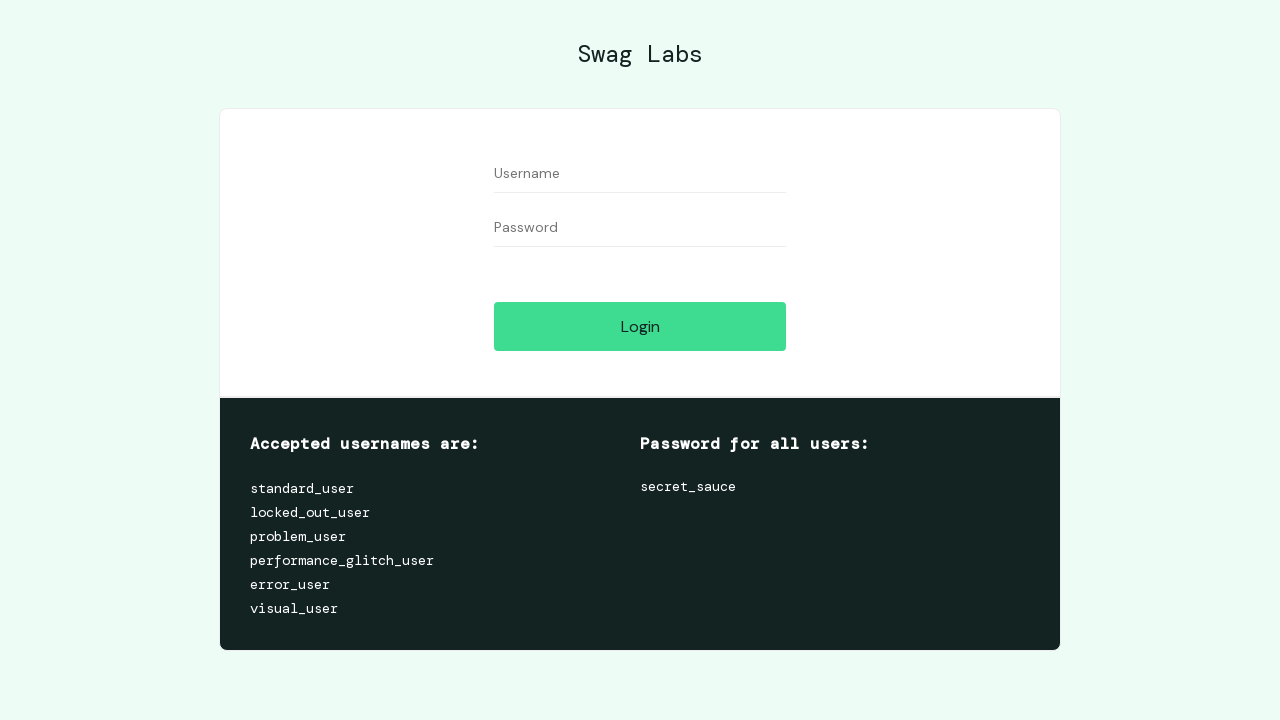

Filled username field with 'standard_user' on #user-name
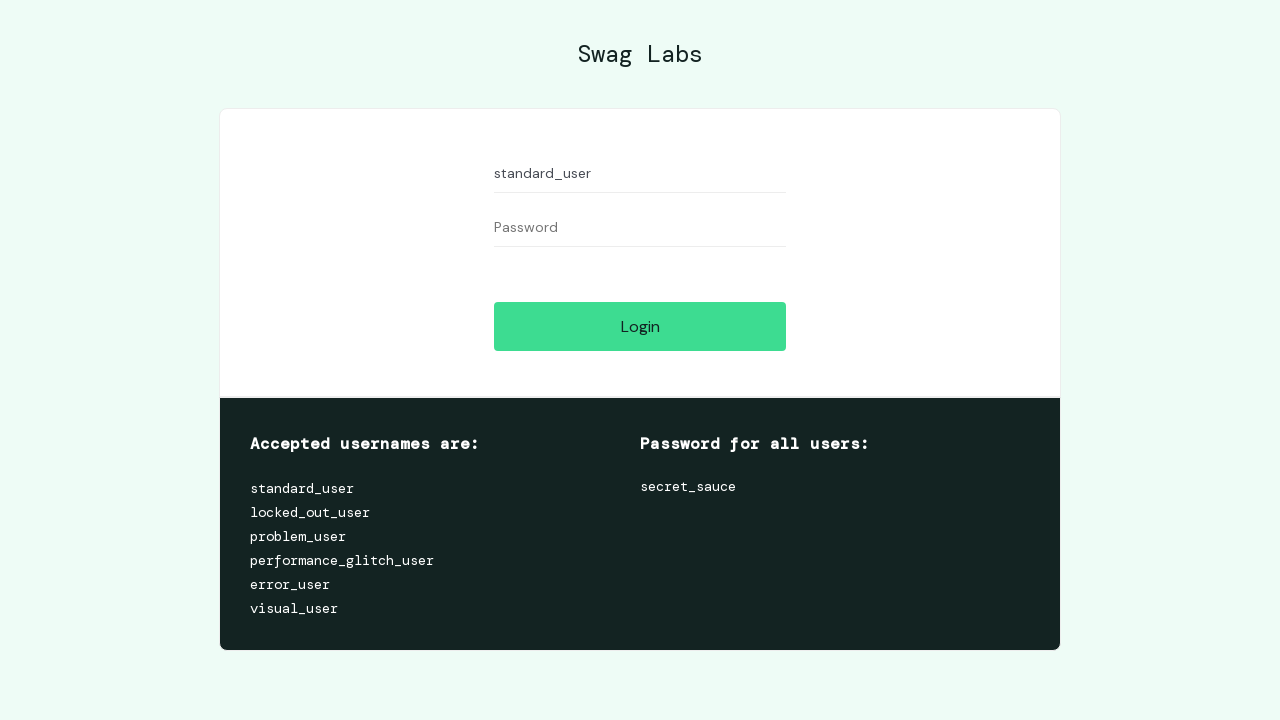

Filled password field with ' wrong_password ' (leading and trailing whitespace) on #password
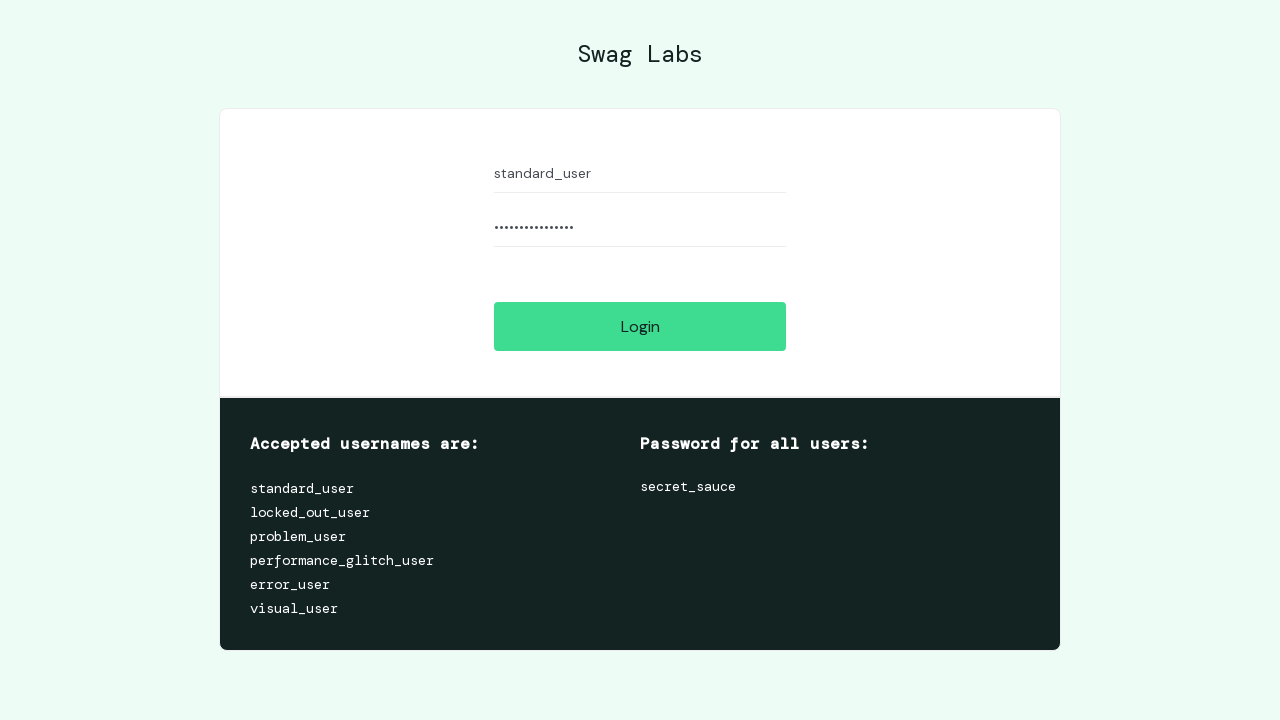

Clicked login button at (640, 326) on #login-button
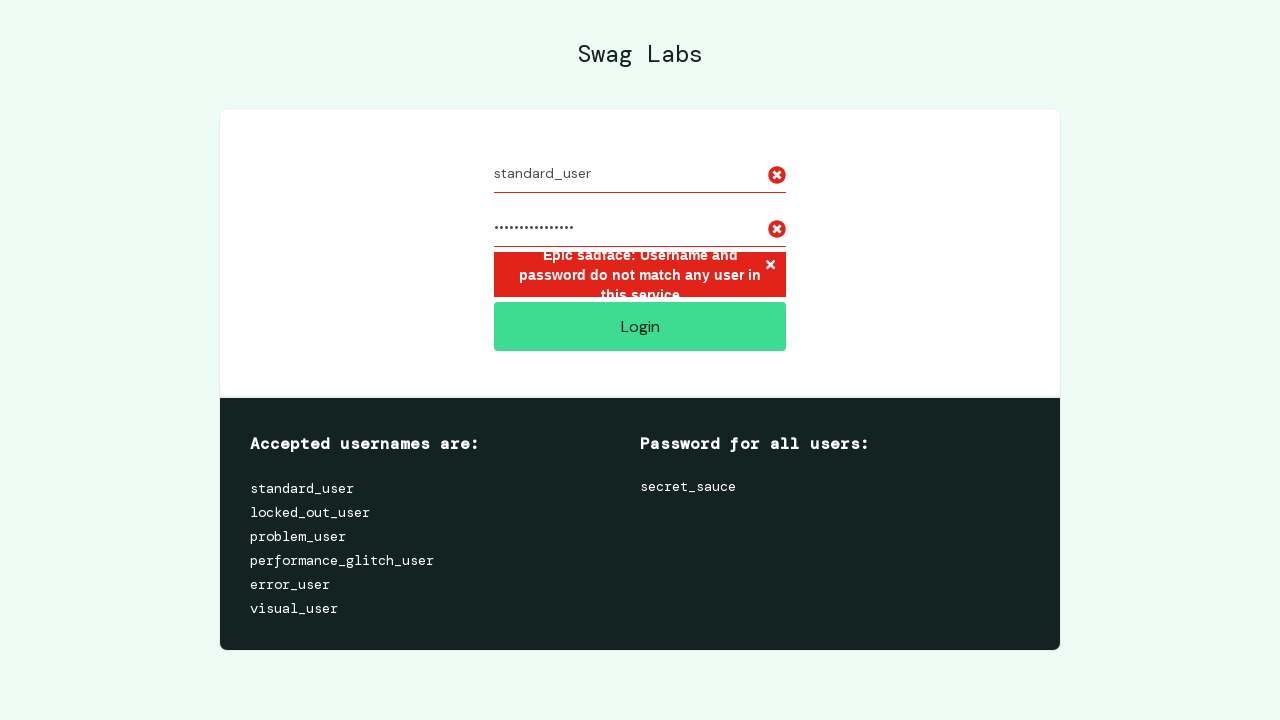

Error message displayed for invalid password with whitespaces
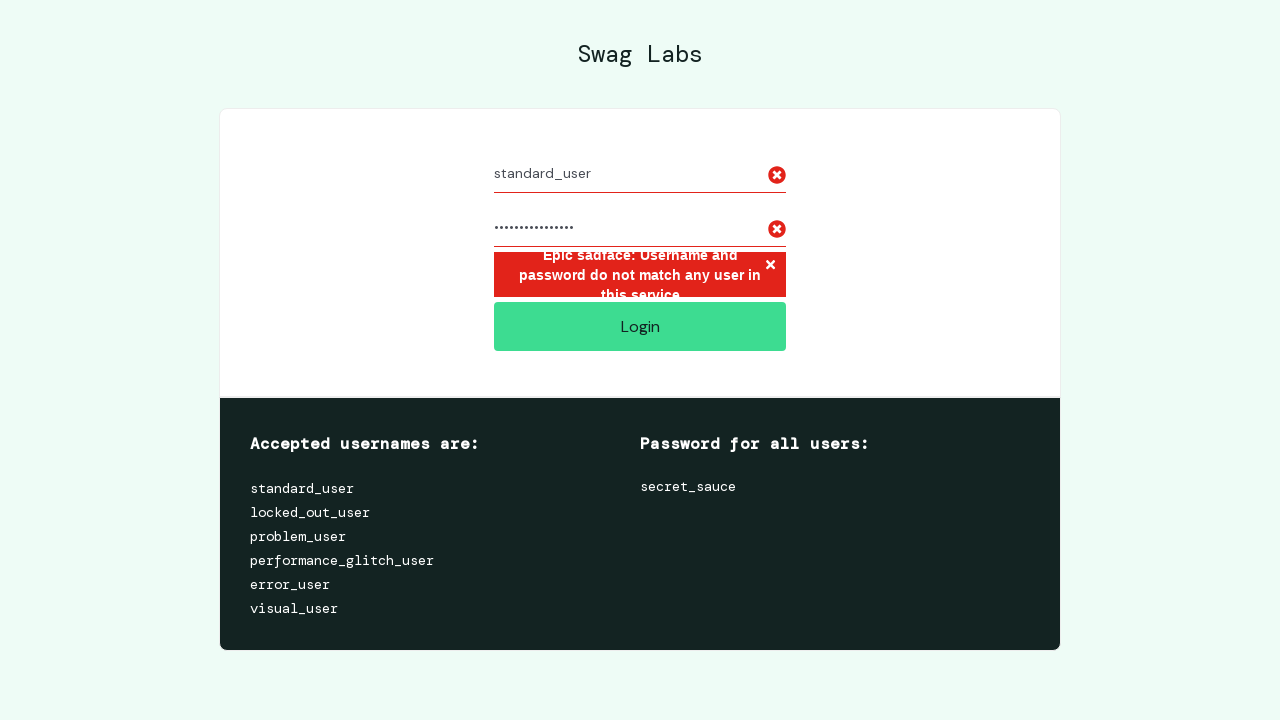

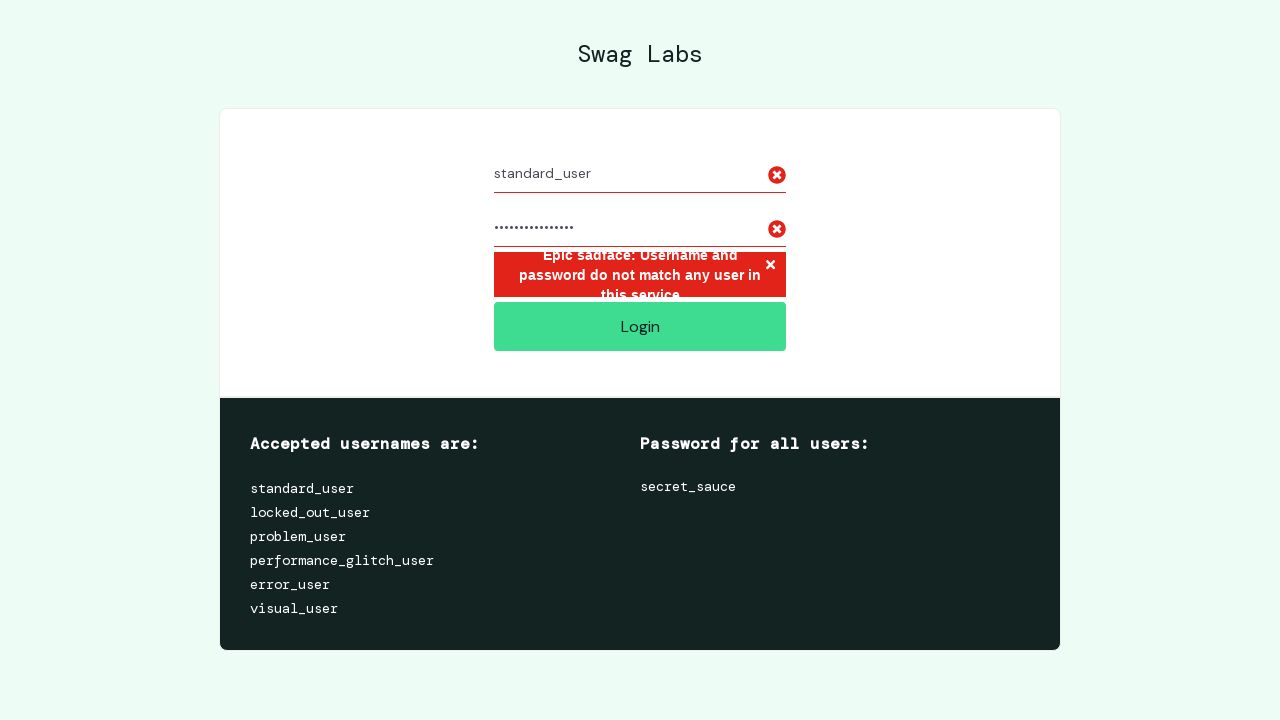